Navigates to the Pluralsight homepage and verifies it loads successfully

Starting URL: http://pluralsight.com

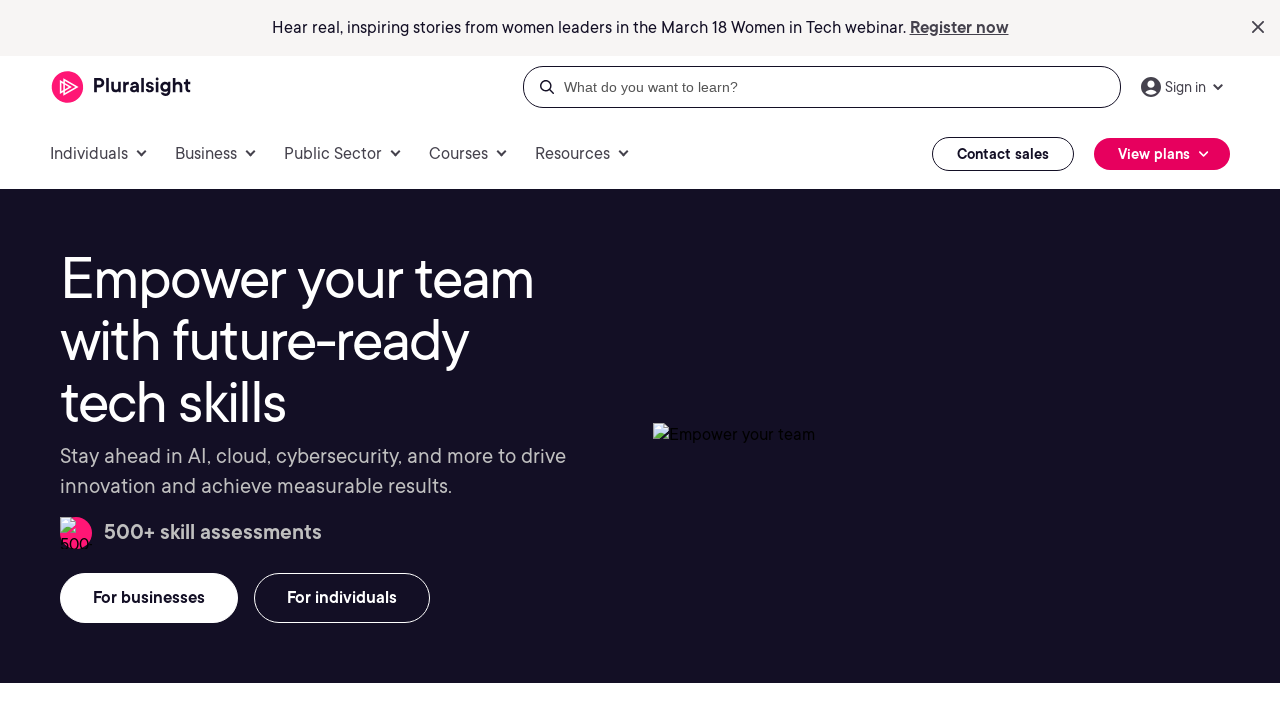

Pluralsight homepage loaded and DOM content is ready
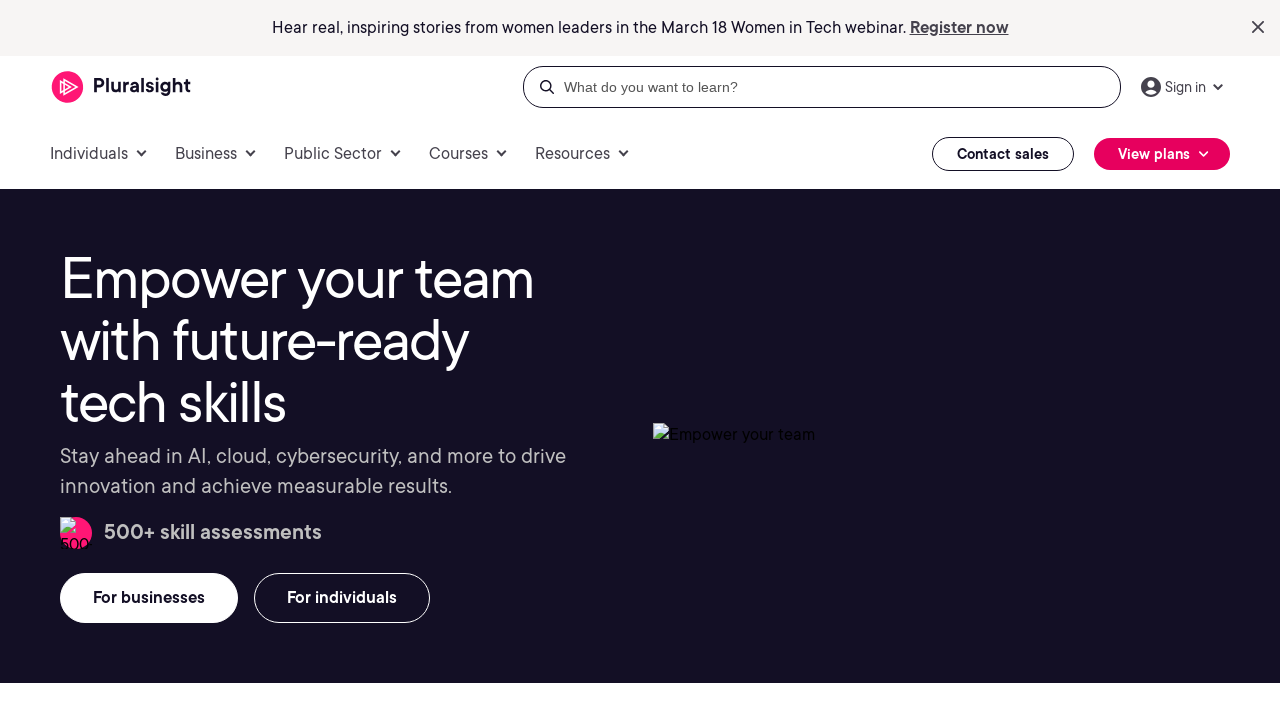

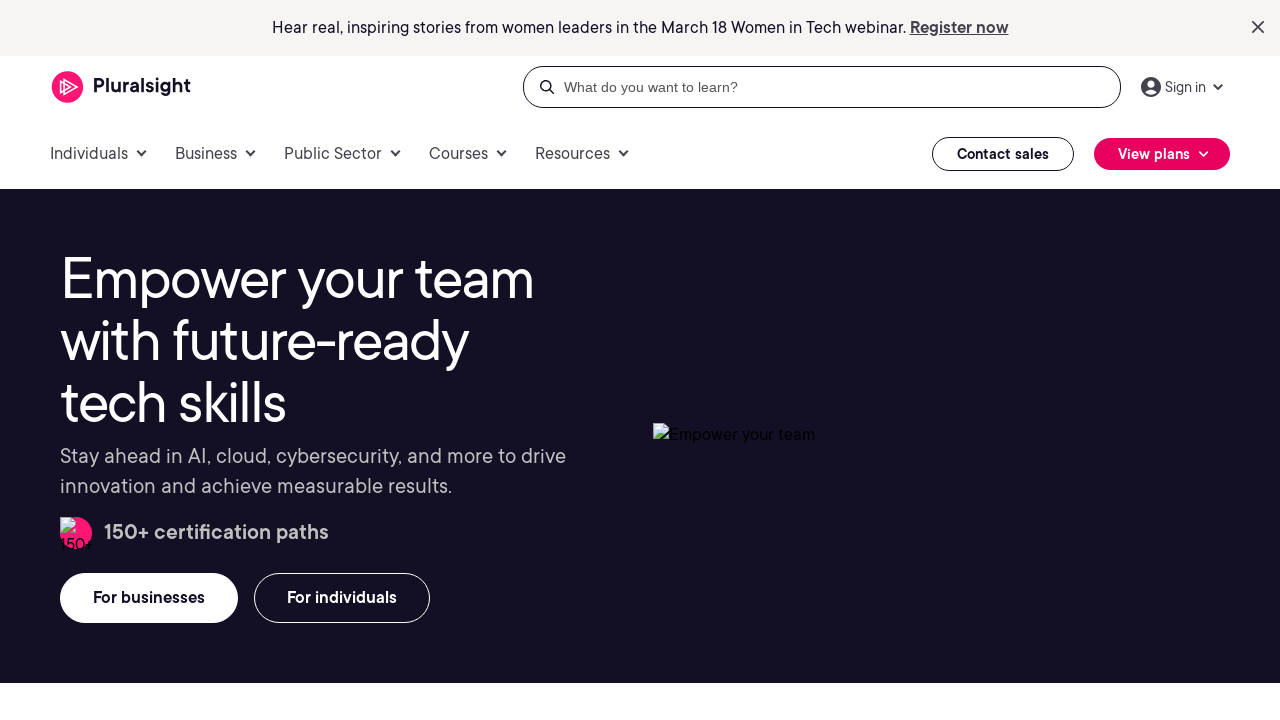